Tests JavaScript alert handling by clicking a button that triggers an alert, then accepting the alert dialog

Starting URL: https://demoqa.com/alerts

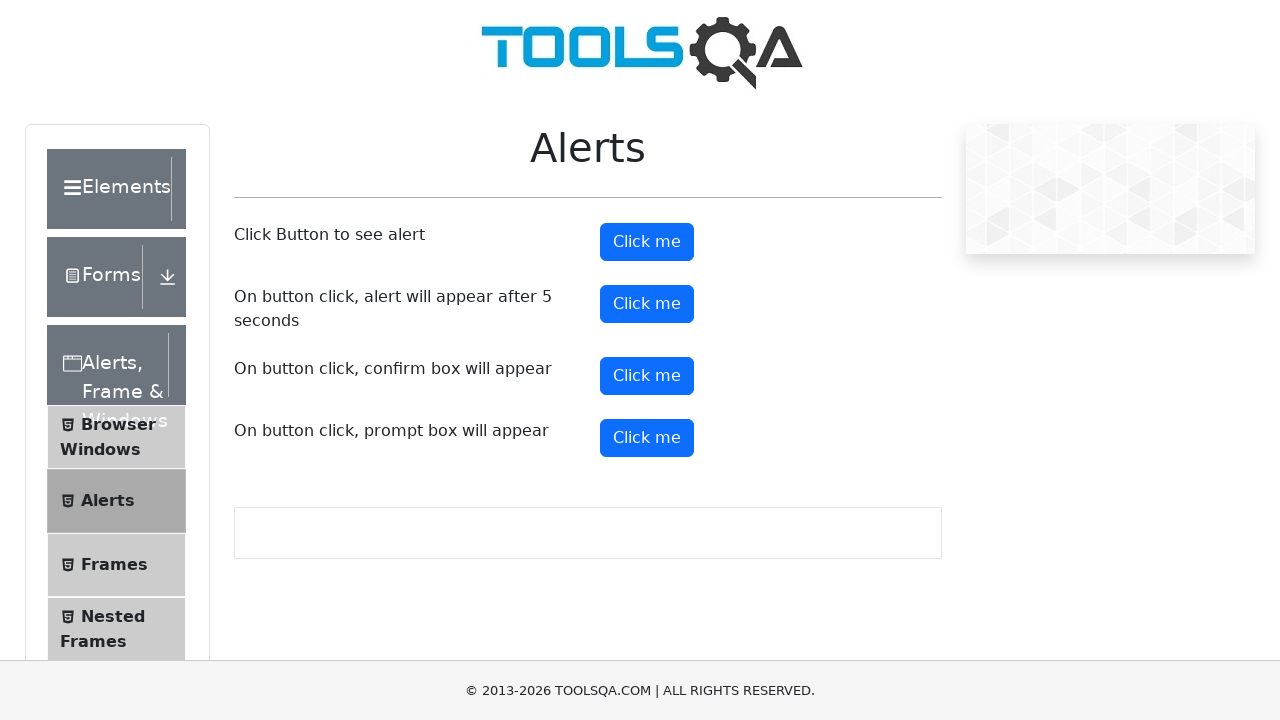

Set up dialog handler to accept alerts
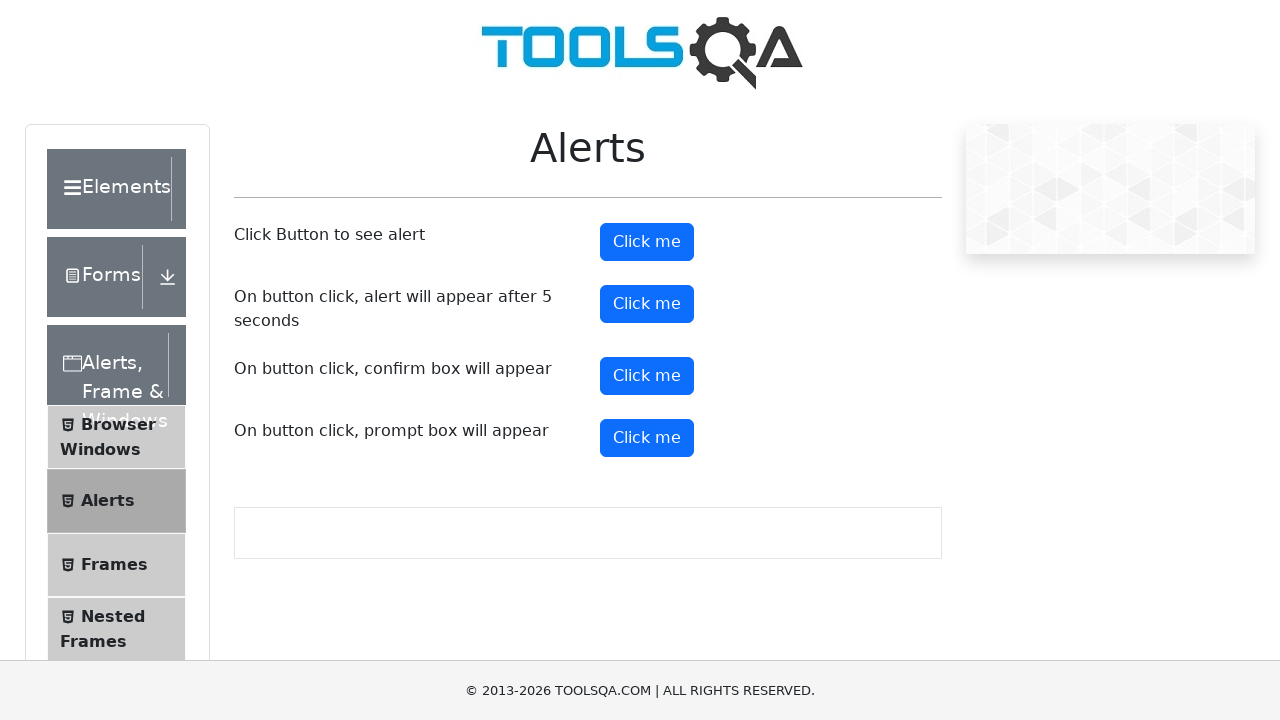

Clicked alert button to trigger JavaScript alert at (647, 242) on #alertButton
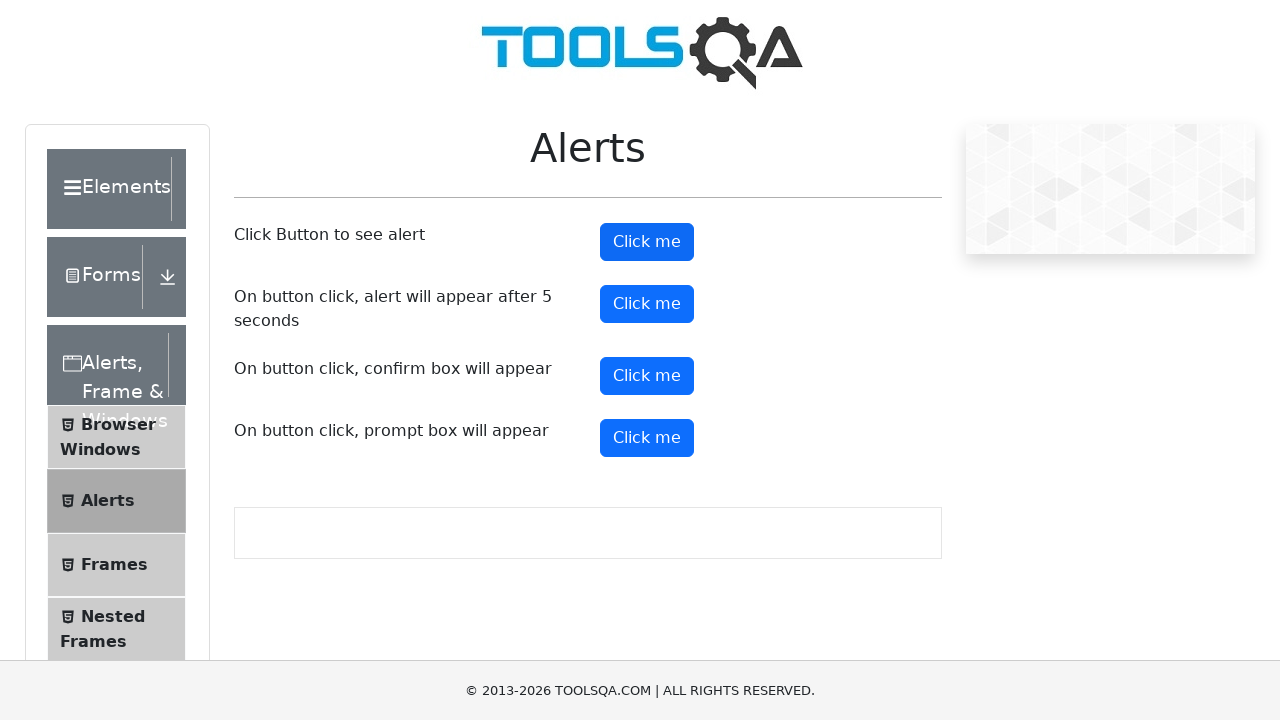

Alert dialog was accepted and dismissed
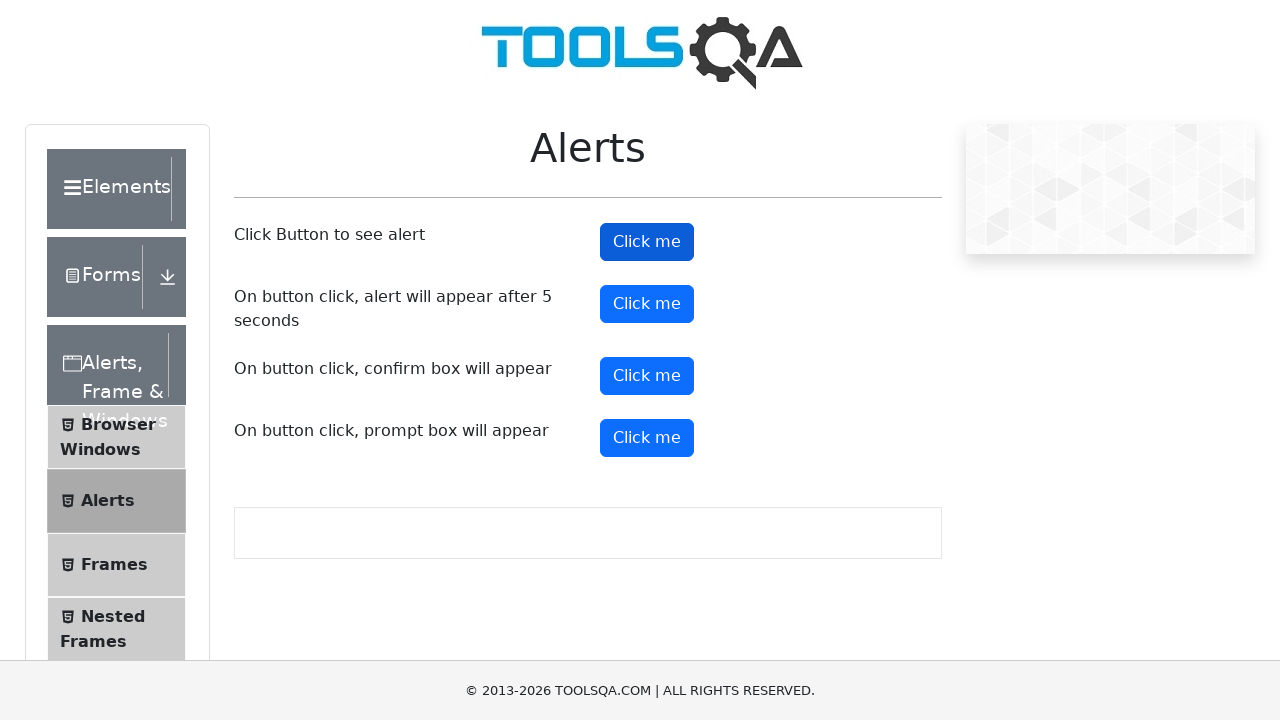

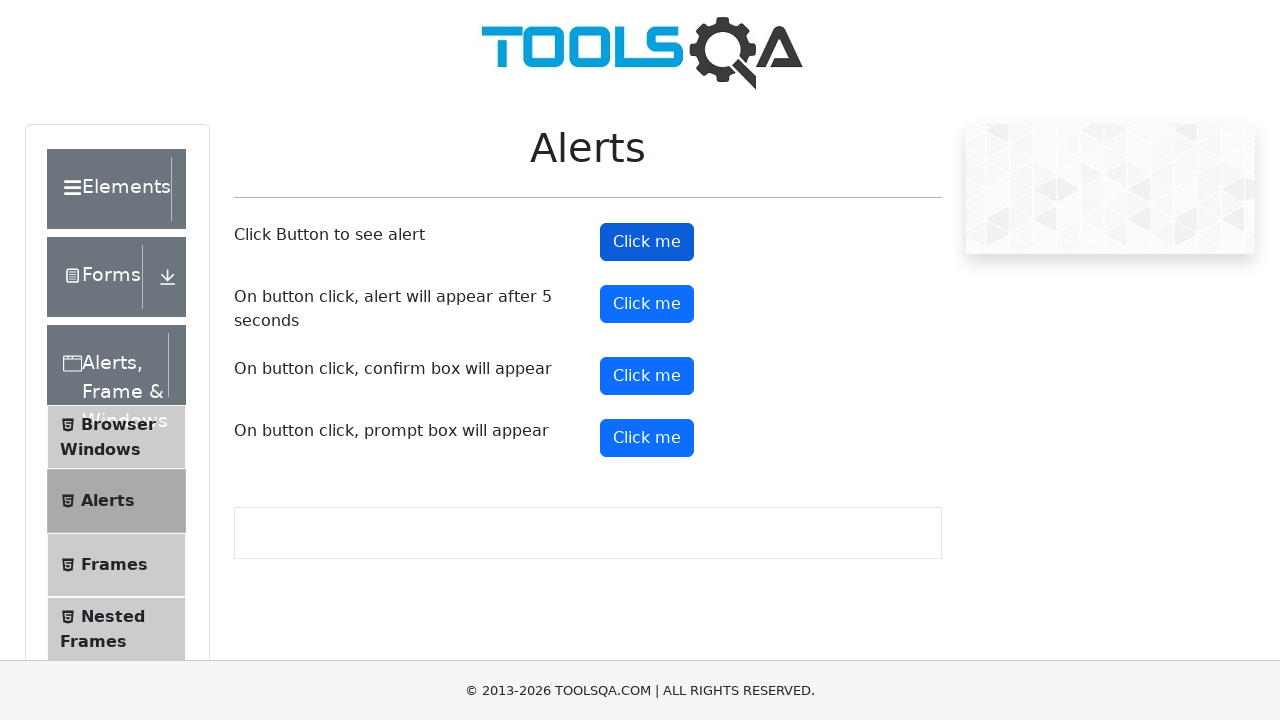